Tests form interactions including clicking a button, filling text inputs and textarea, selecting dropdown options, and clicking checkboxes on a test form page

Starting URL: https://s3.amazonaws.com/webdriver-testing-website/form.html

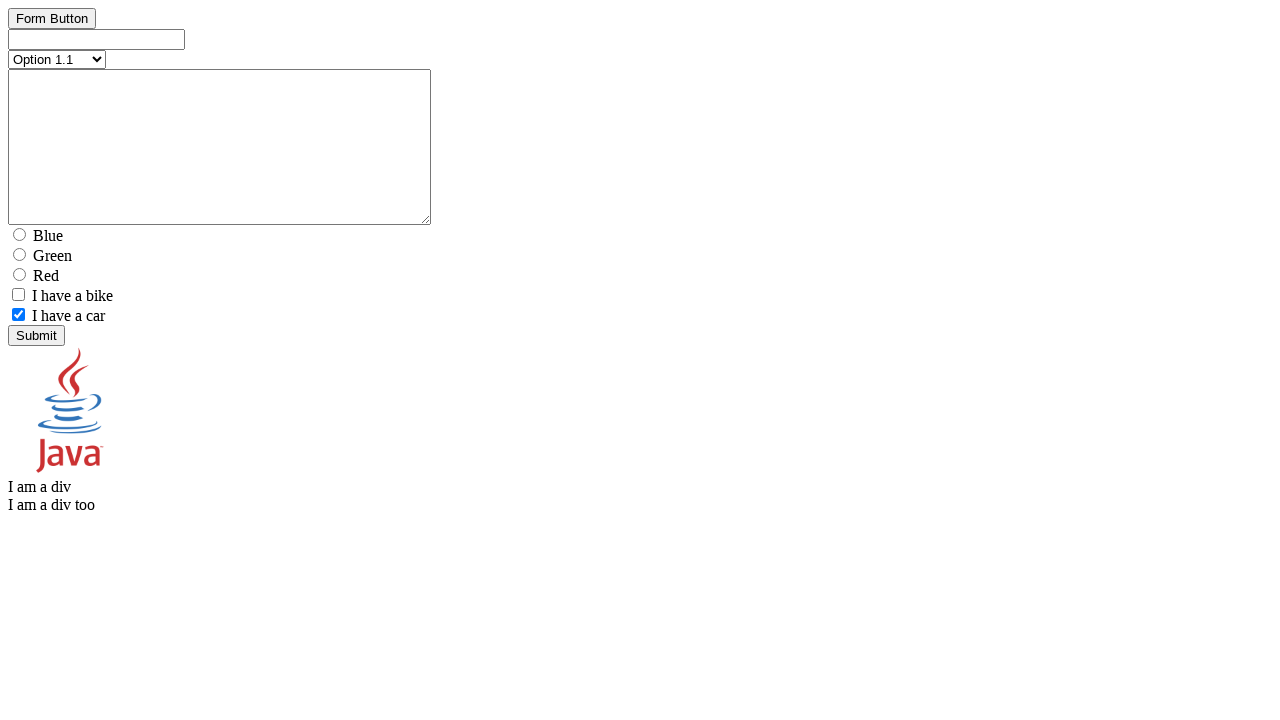

Navigated to form test page
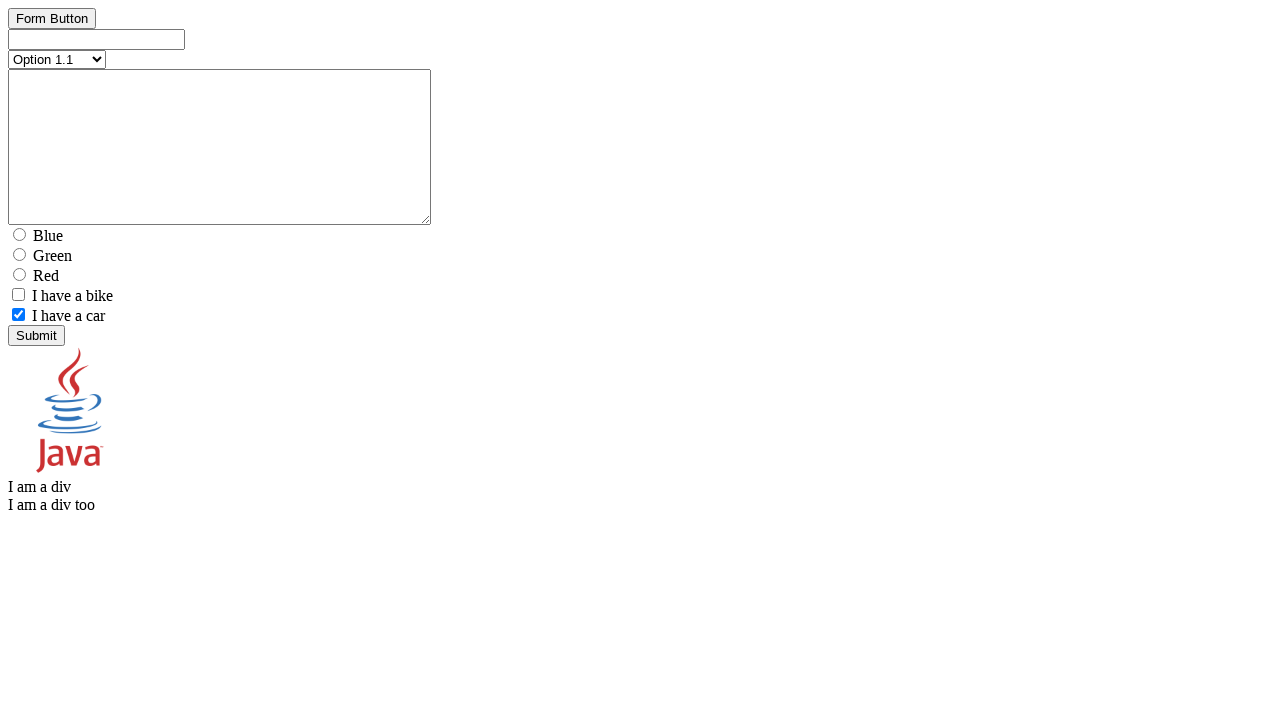

Clicked button element at (52, 36) on #button_element
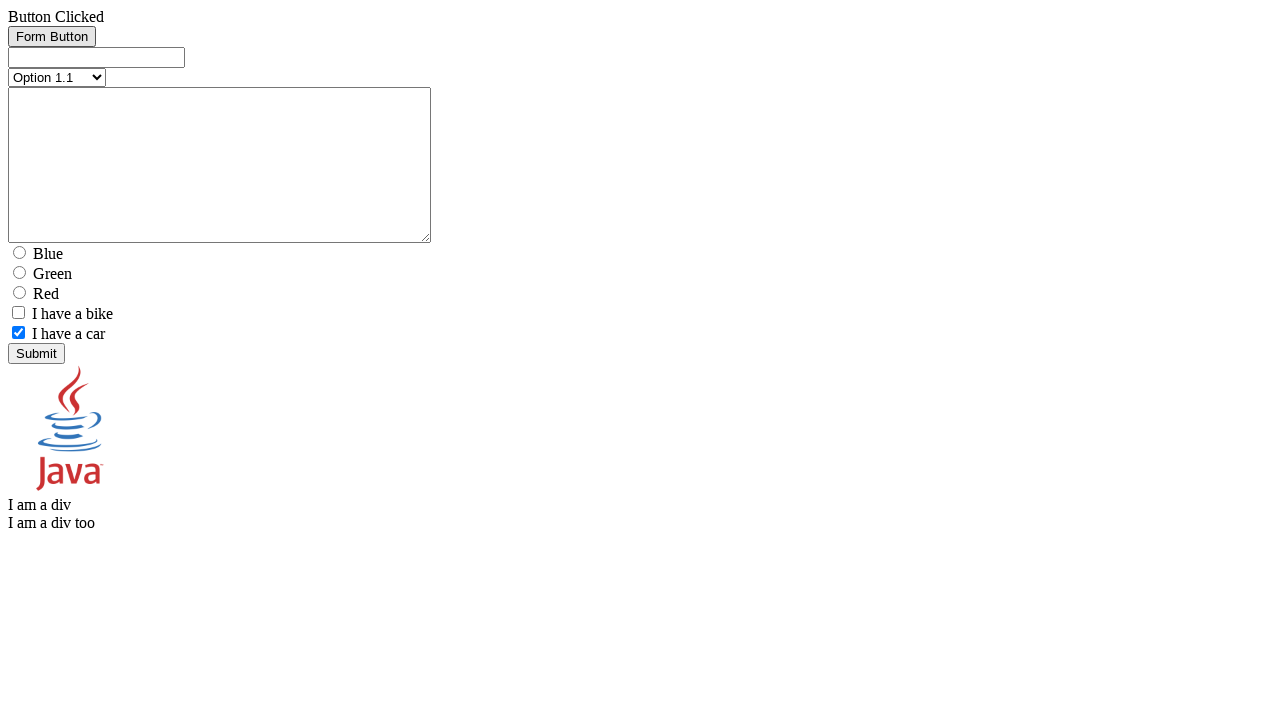

Filled text input field with 'test text' on #text_element
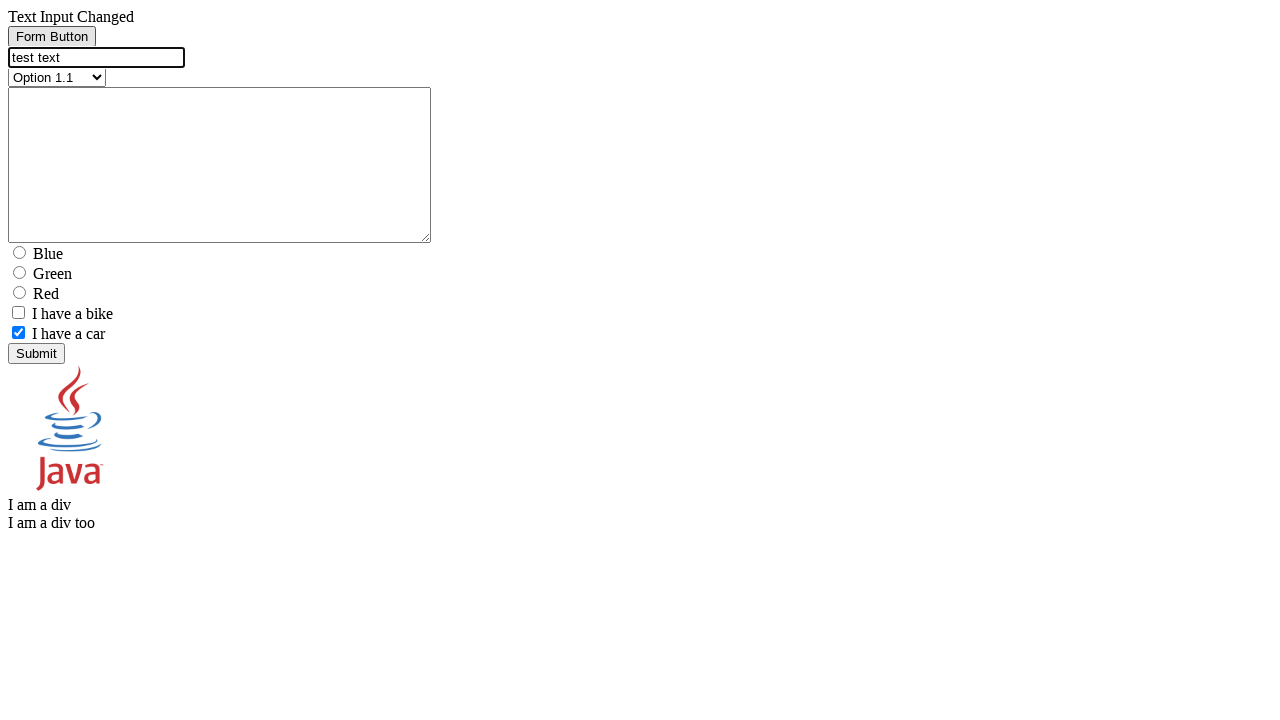

Filled textarea field with 'test text' on #textarea_element
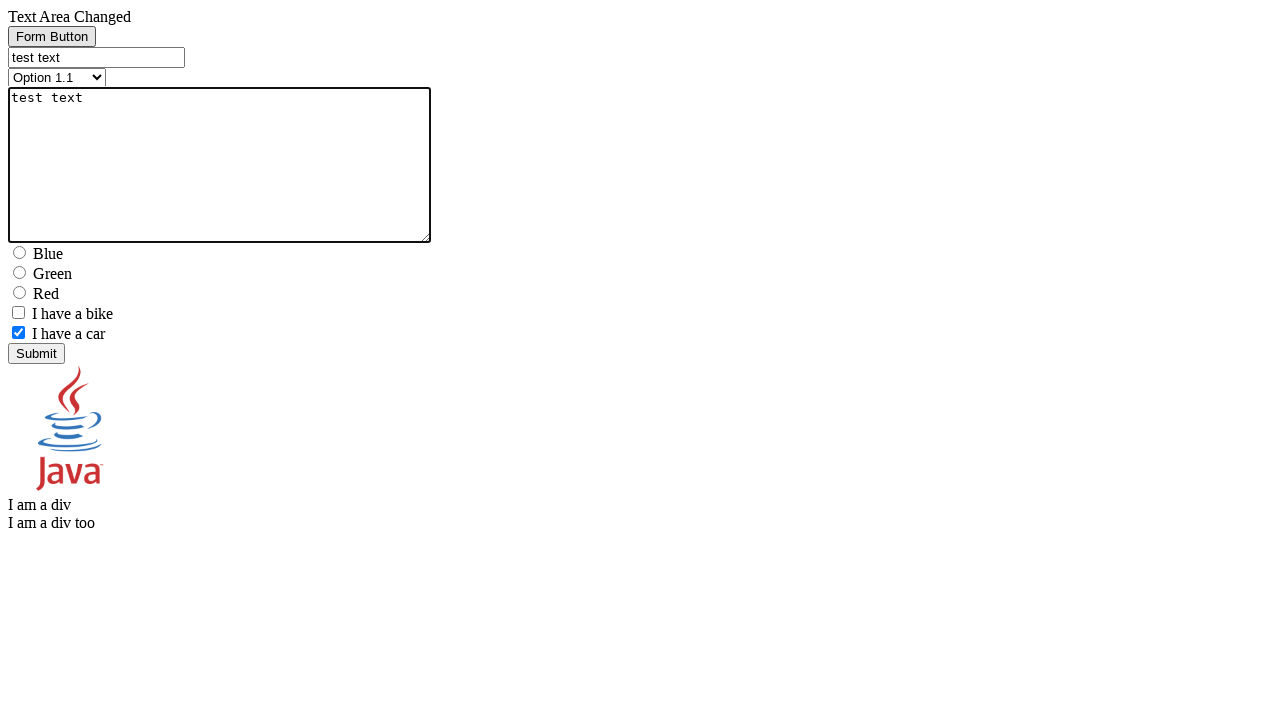

Selected 'Option 2.1' from dropdown on [name=select_element]
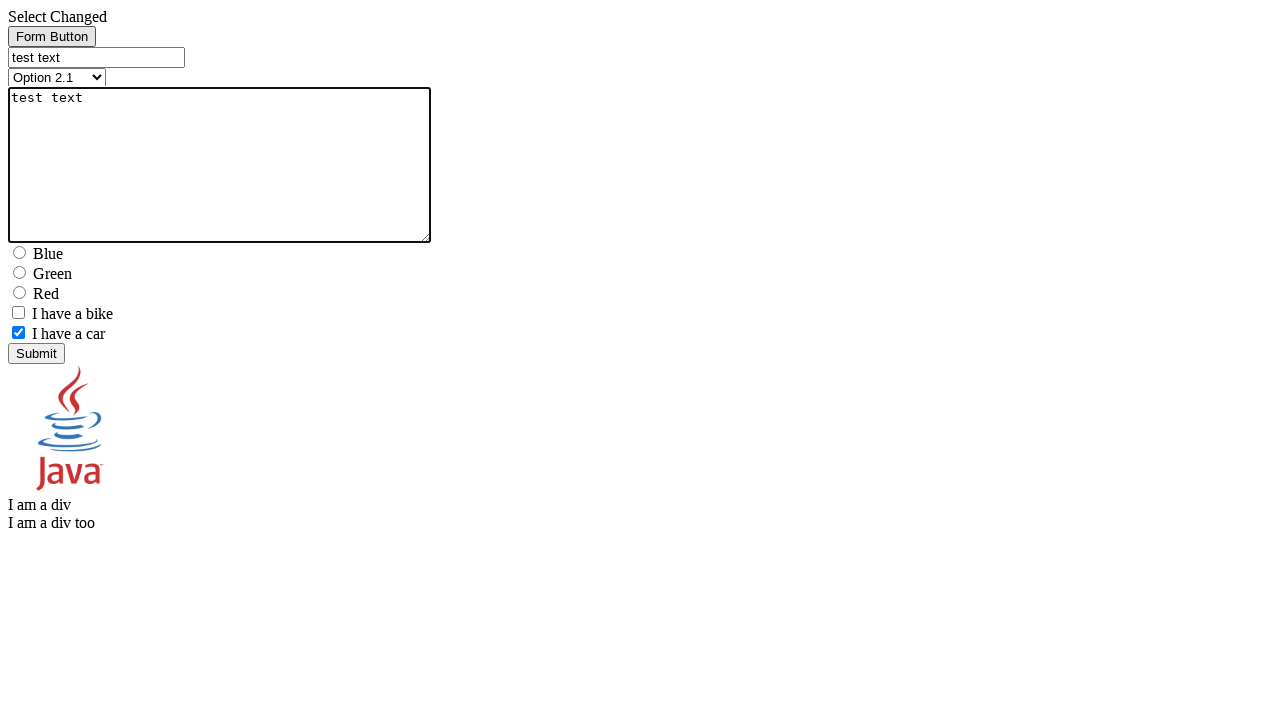

Clicked checkbox element at (18, 312) on xpath=//input[@name='checkbox1_element']
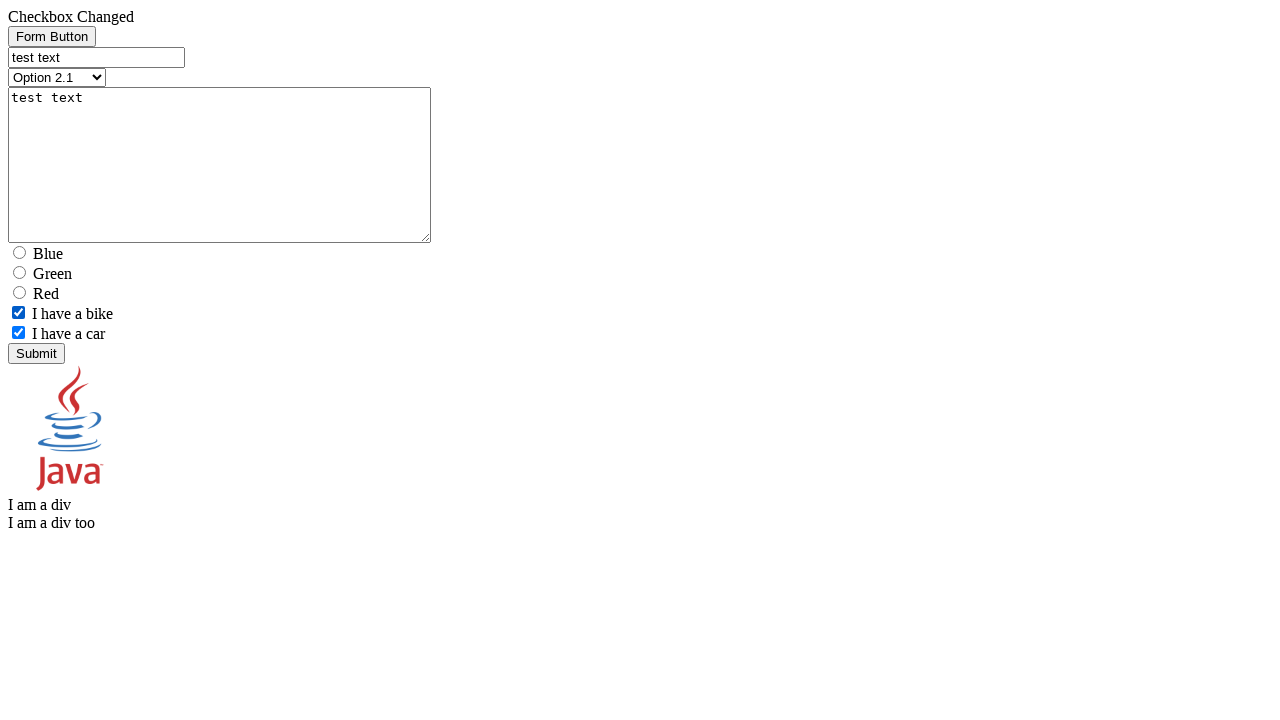

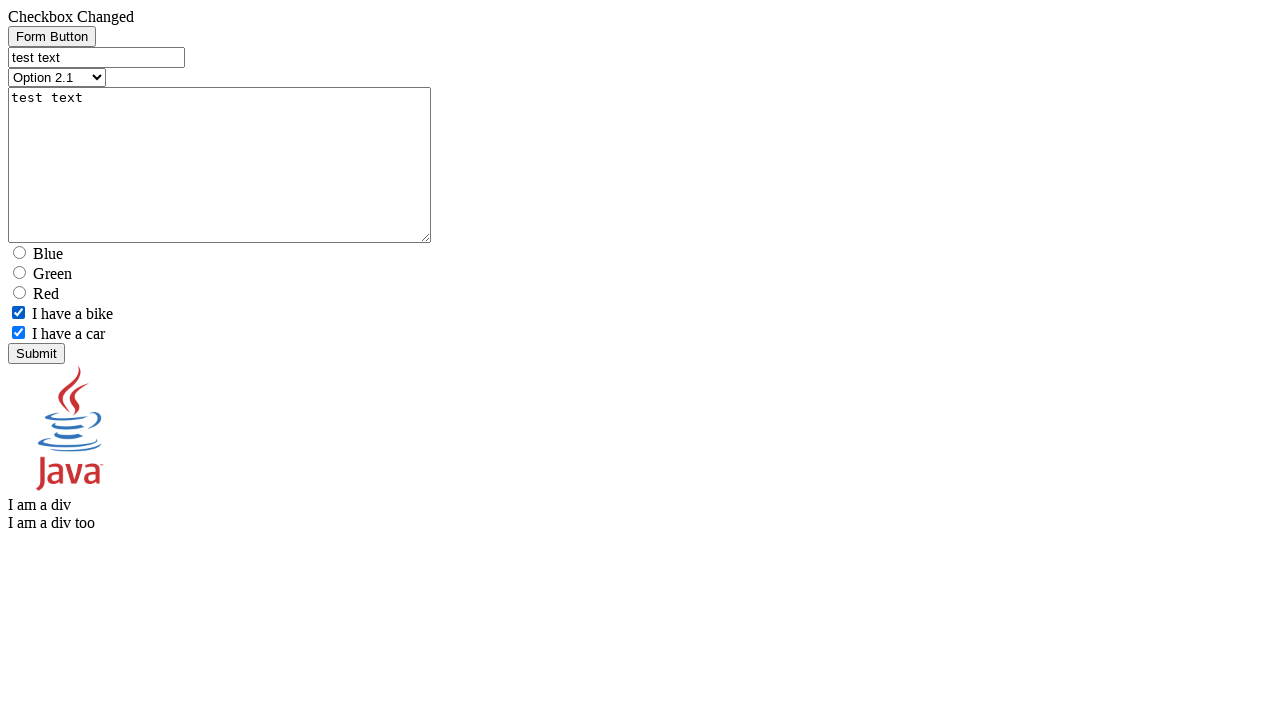